Tests a form on a GitHub Pages site by reading a value from an element's attribute, calculating a mathematical result, filling in the answer, checking required checkboxes, and submitting the form.

Starting URL: http://suninjuly.github.io/get_attribute.html

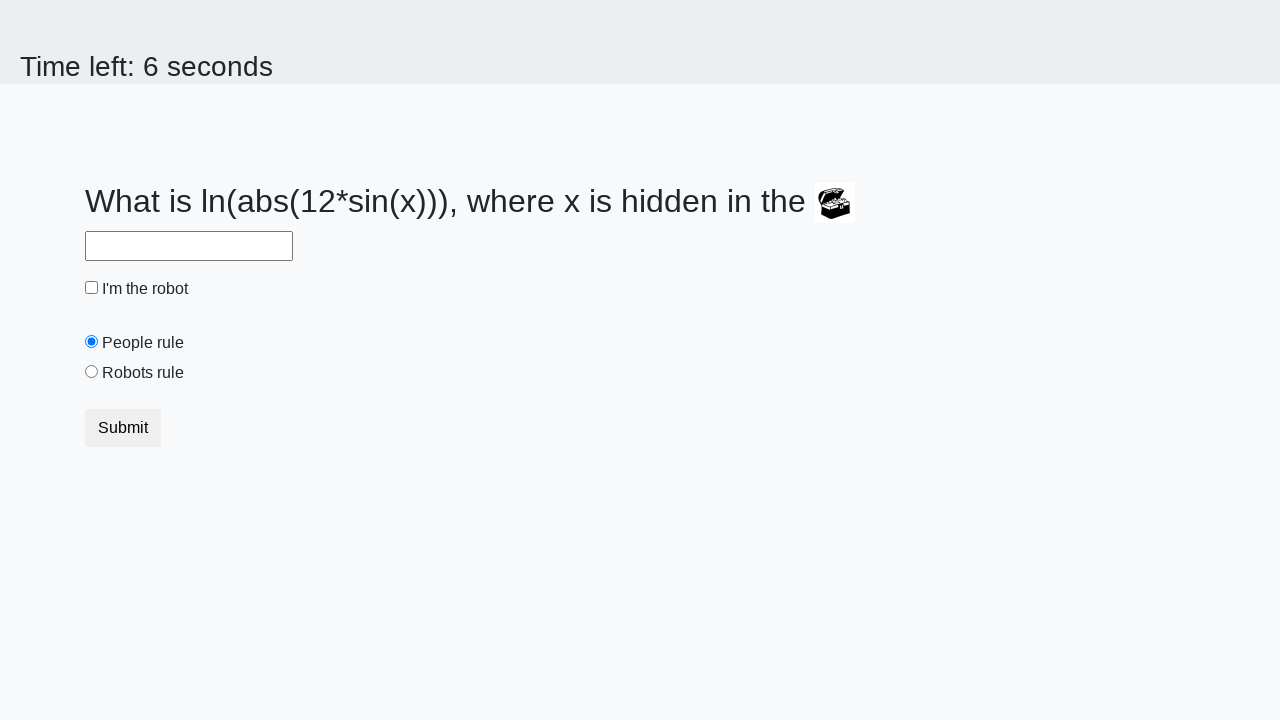

Located element with valuex attribute
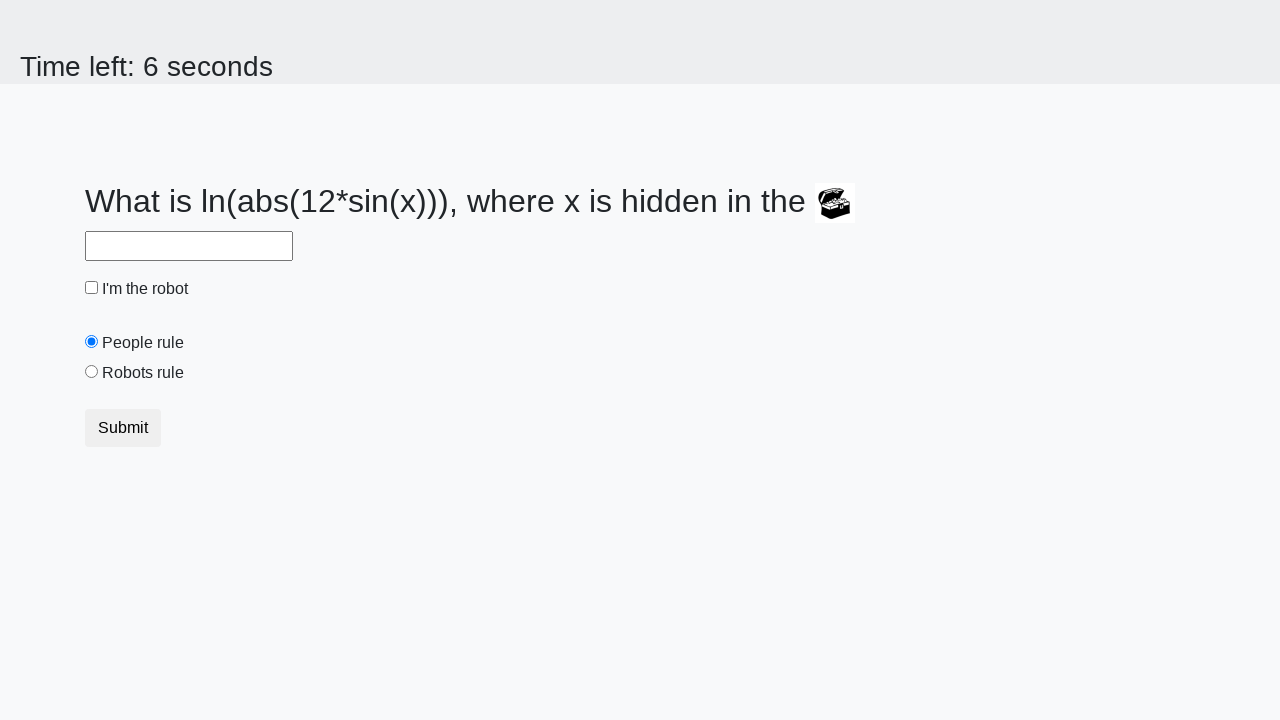

Retrieved valuex attribute value: 551
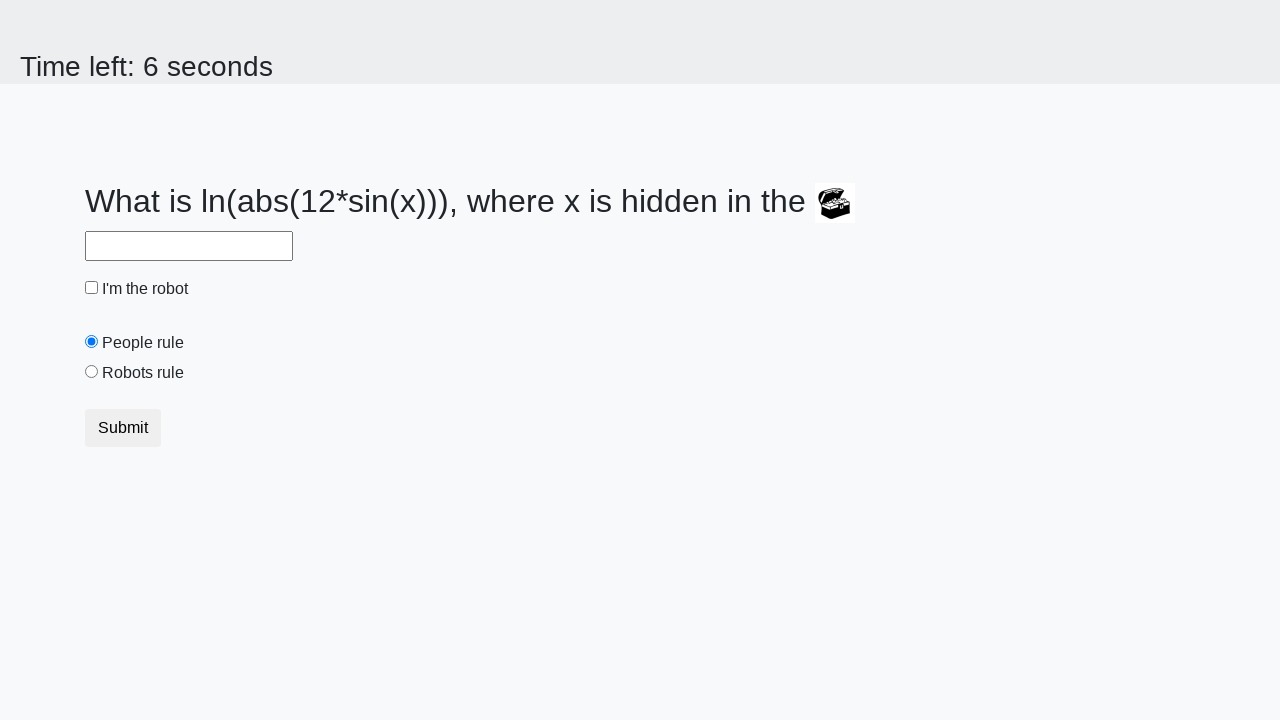

Calculated mathematical result: 2.4225421675255827
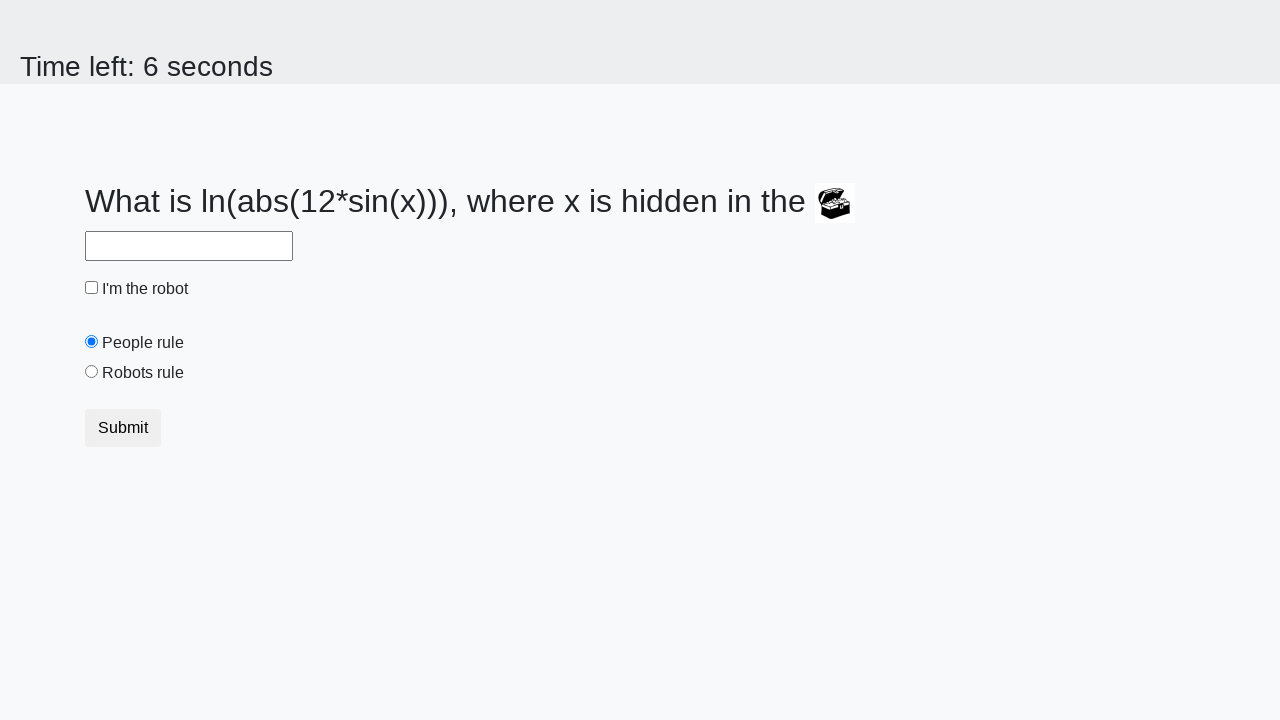

Filled answer field with calculated value: 2.4225421675255827 on #answer
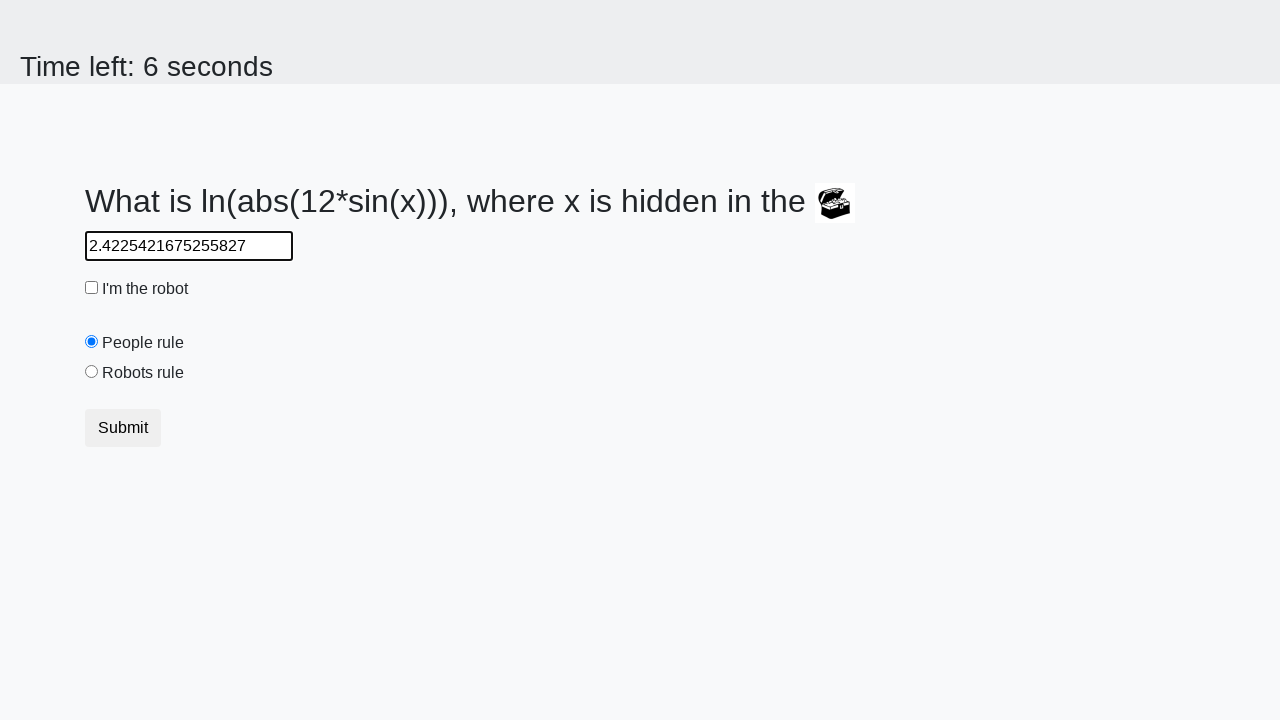

Clicked robot checkbox at (92, 288) on #robotCheckbox
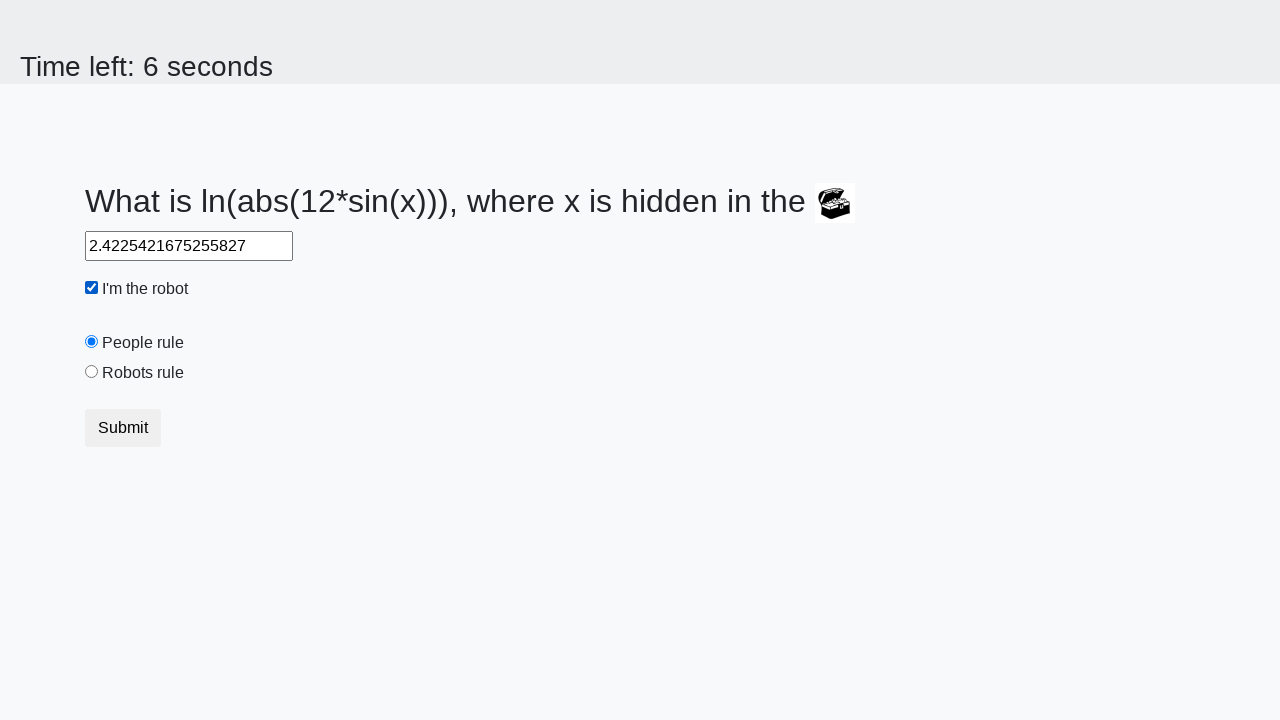

Clicked robots rule checkbox at (92, 372) on #robotsRule
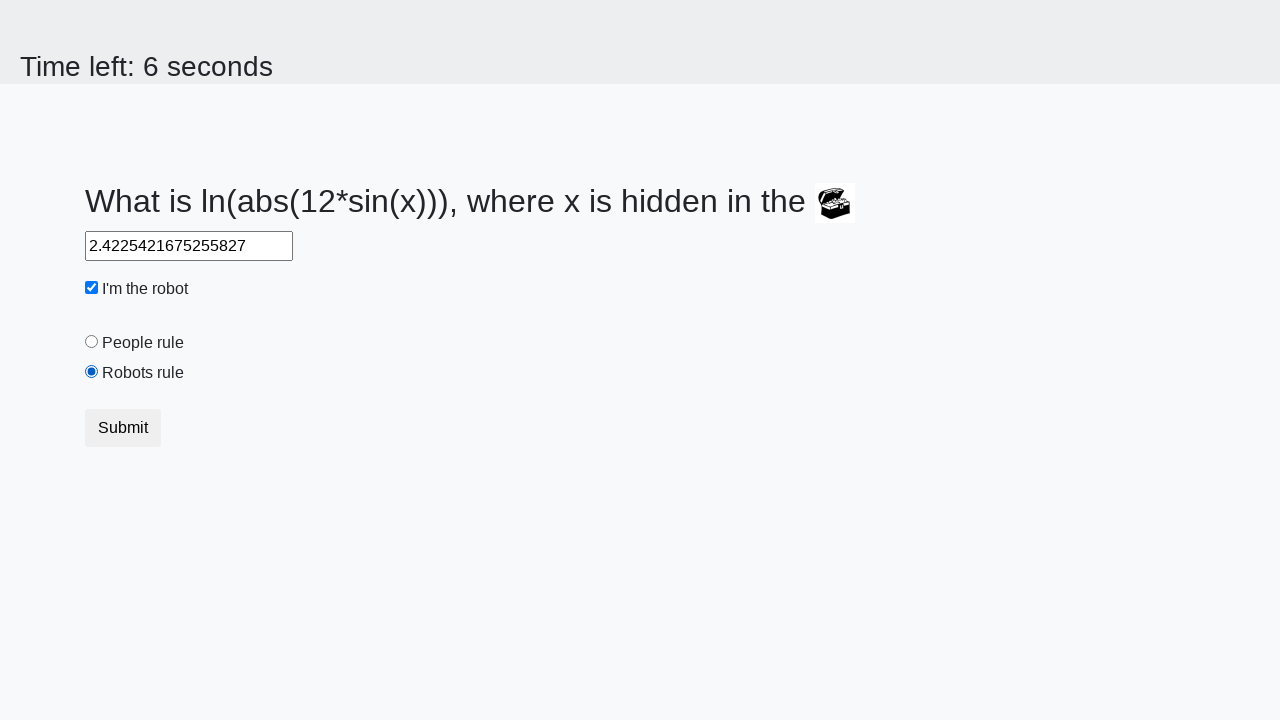

Submitted form by clicking submit button at (123, 428) on button.btn
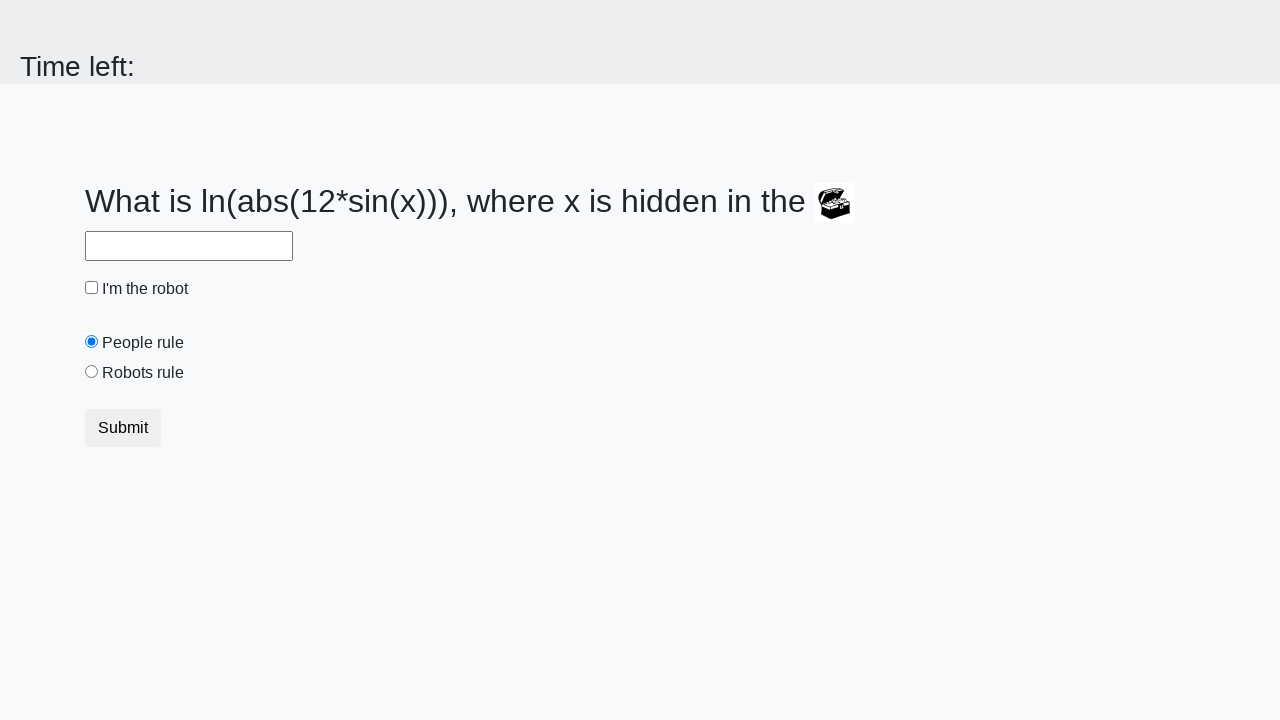

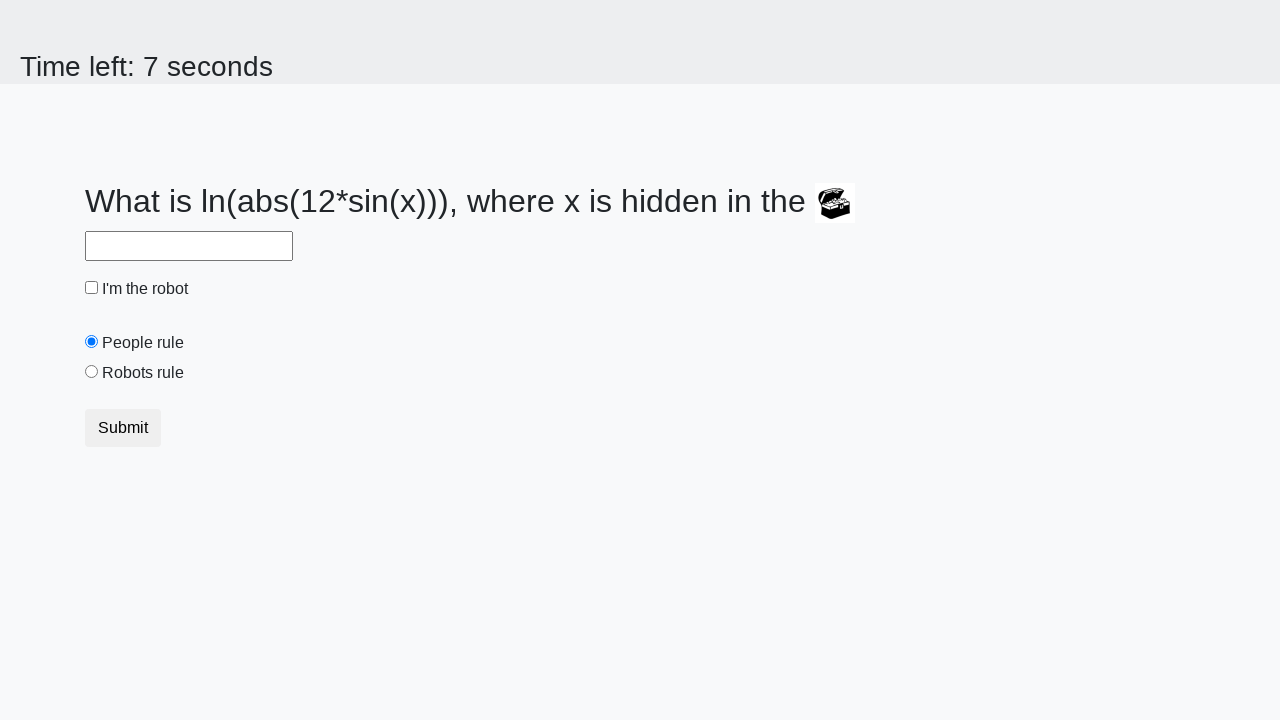